Tests product search functionality on elmarket.by by entering a product name in the search field and submitting the search form

Starting URL: https://www.elmarket.by/

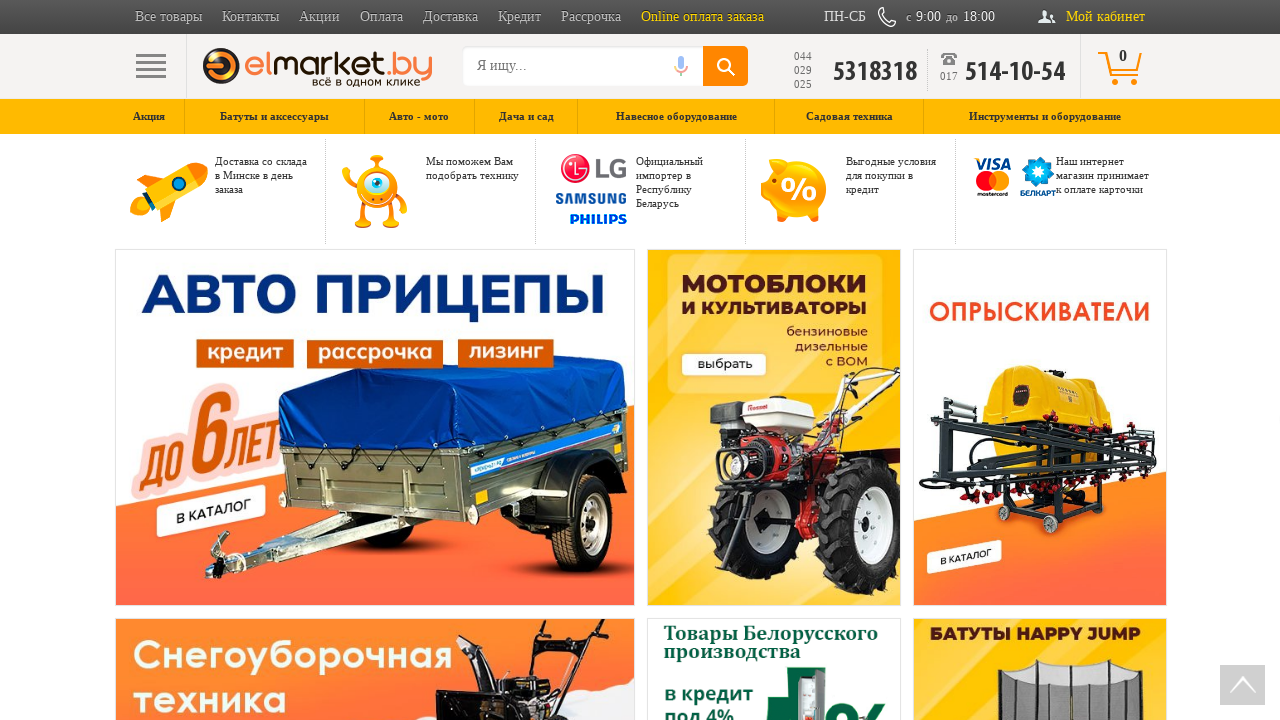

Filled search field with product name 'Braun MQ 3135 WH Sauce' on #search-field
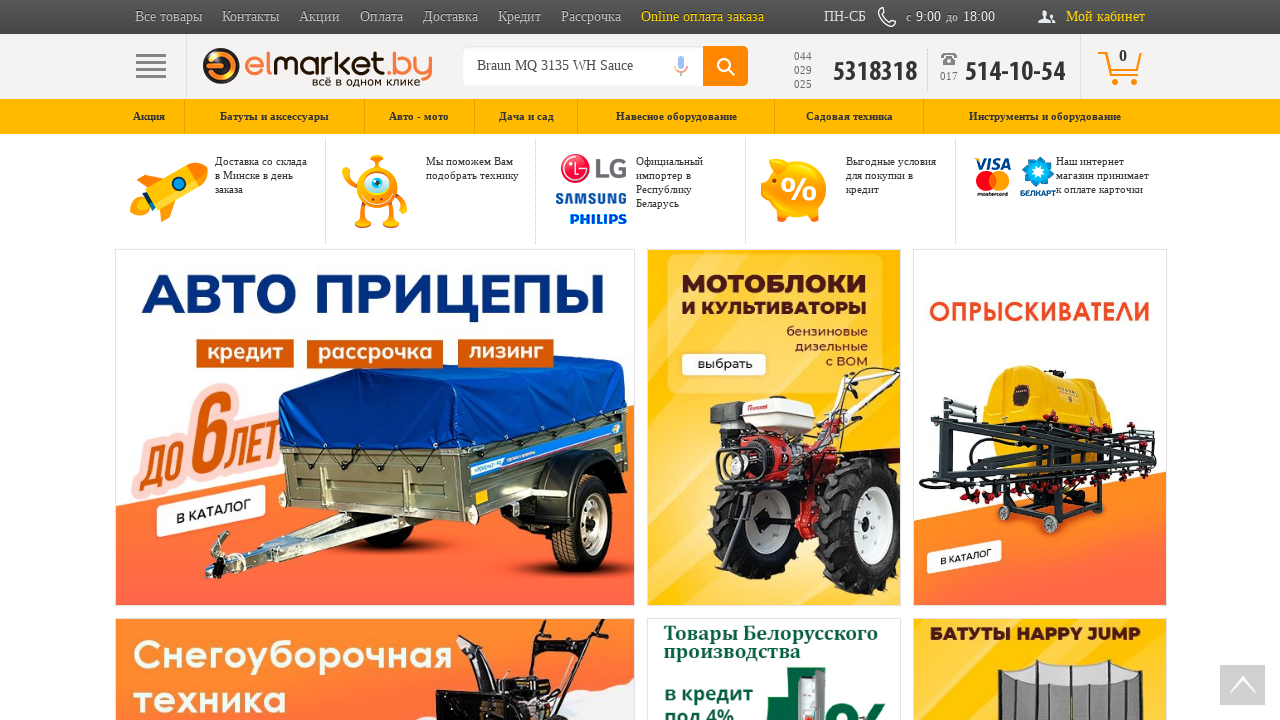

Pressed Enter to submit search form on #search-field
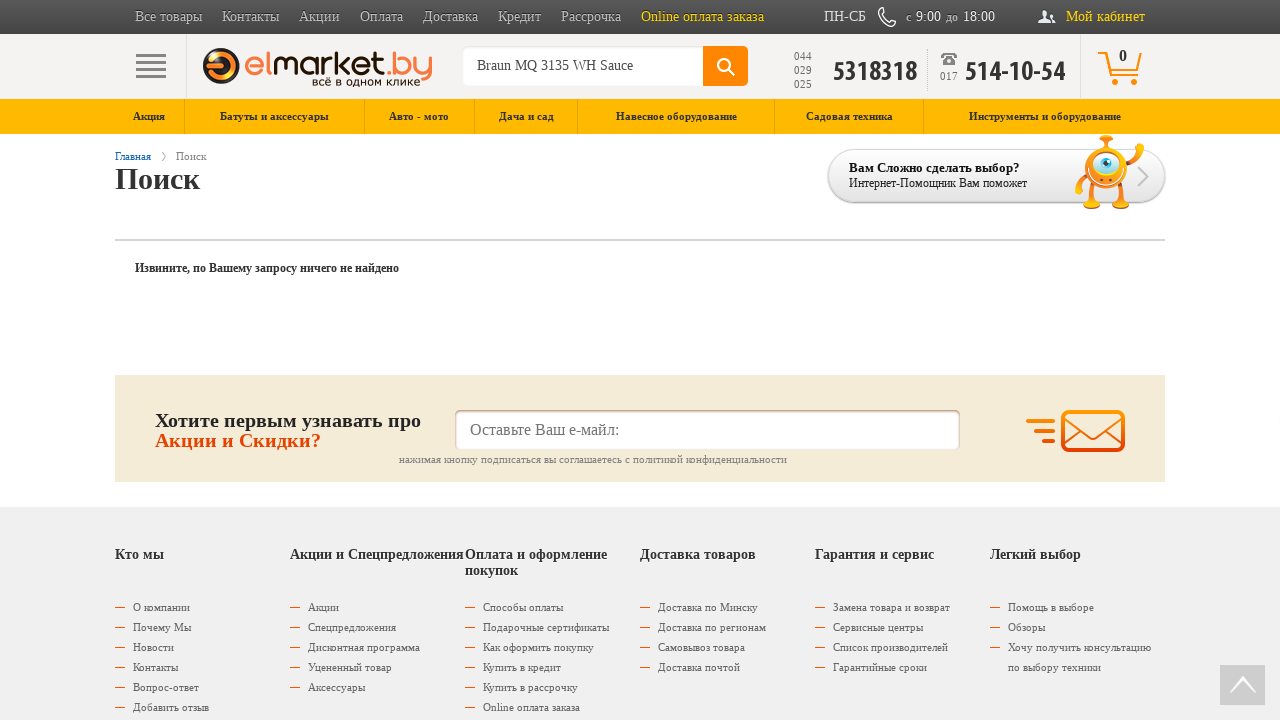

Search results loaded successfully
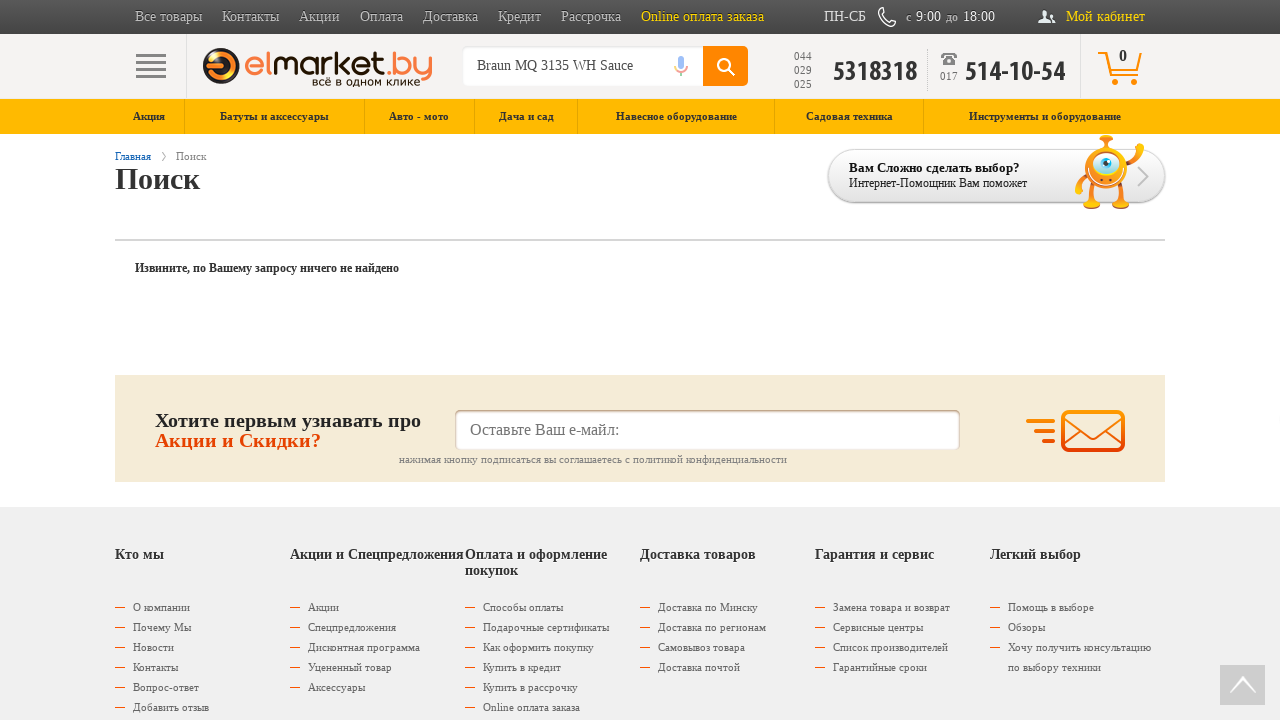

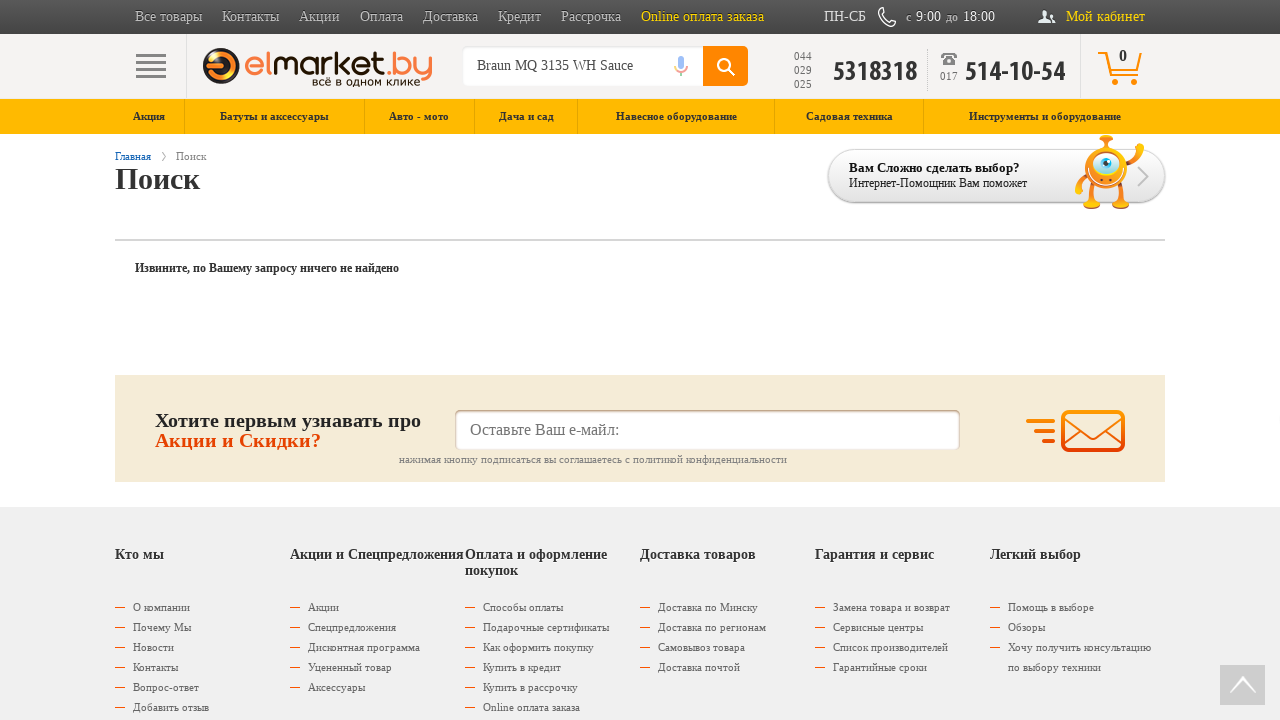